Verifies table structure and content on an automation practice page by checking headers and specific cell values

Starting URL: https://rahulshettyacademy.com/AutomationPractice/

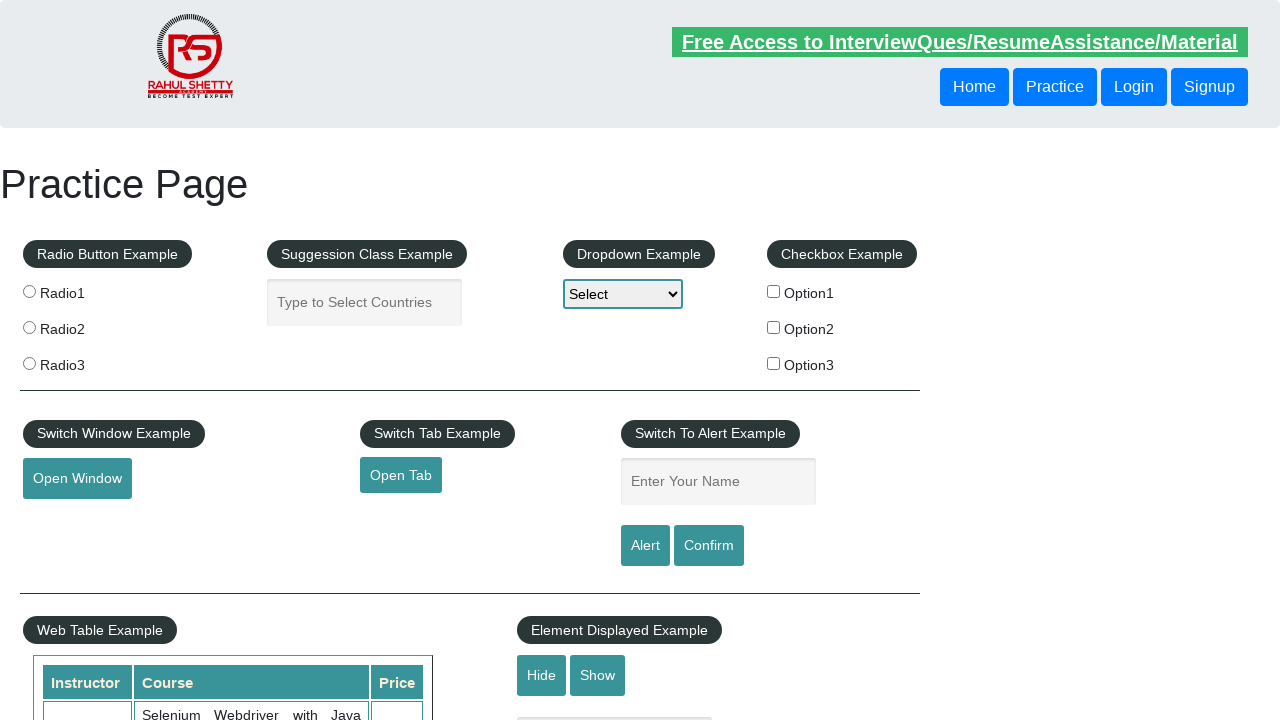

Navigated to automation practice page
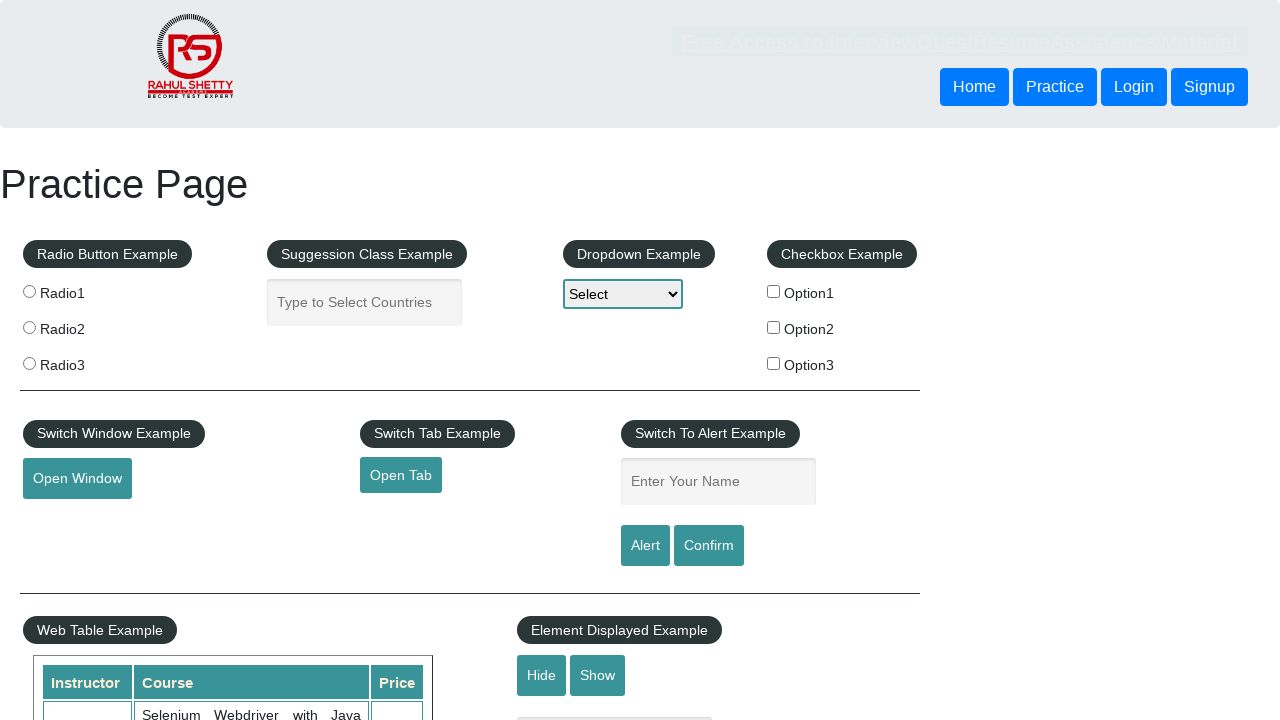

Retrieved all table headers from courses table
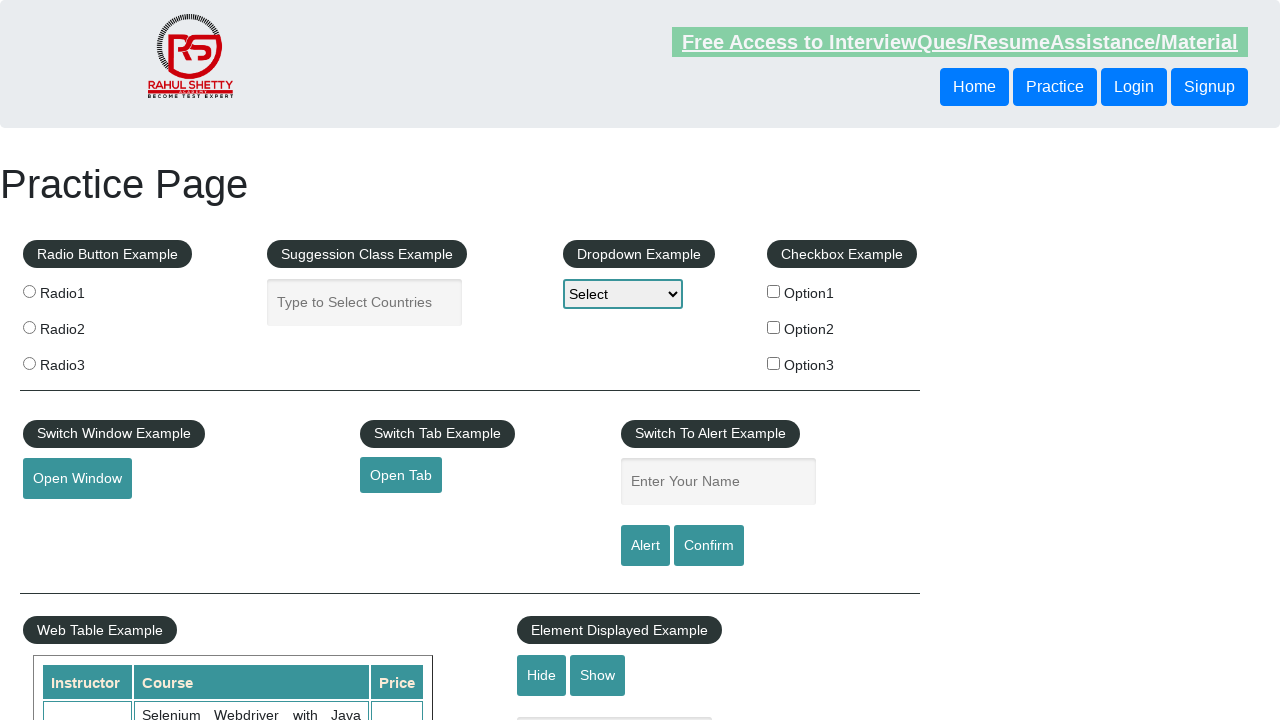

Verified table has exactly 3 headers
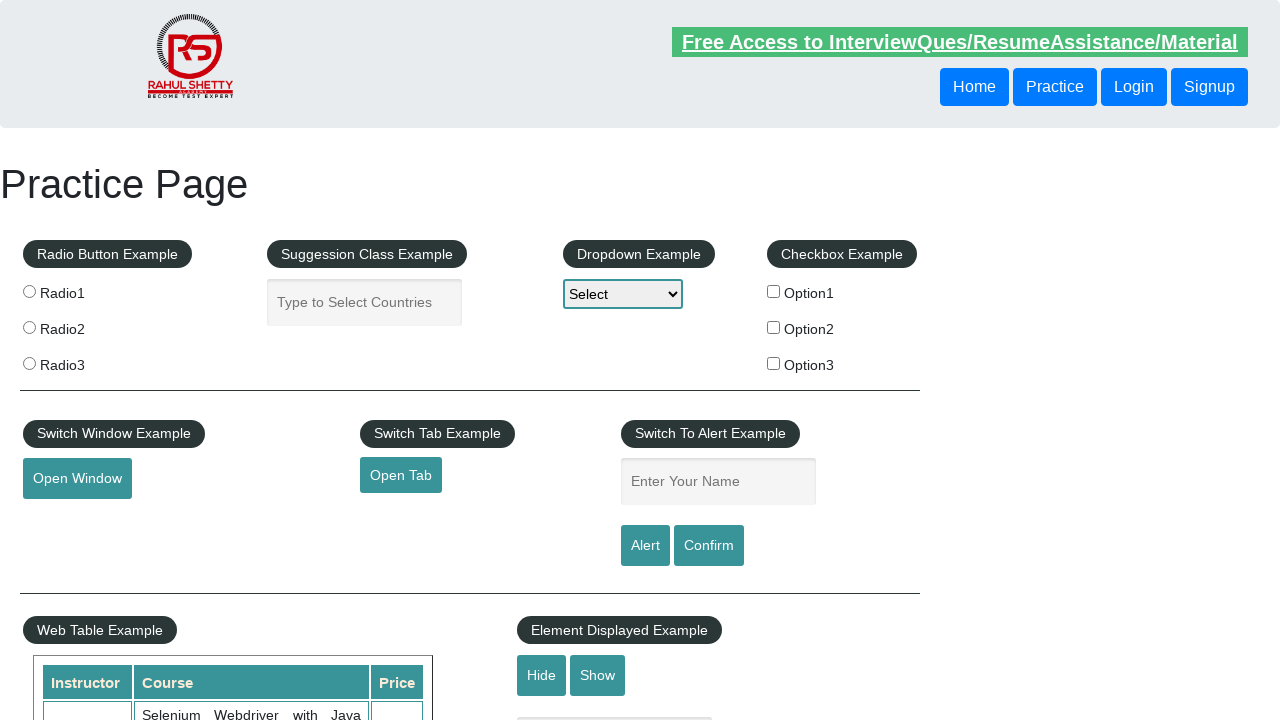

Verified first header is 'Instructor'
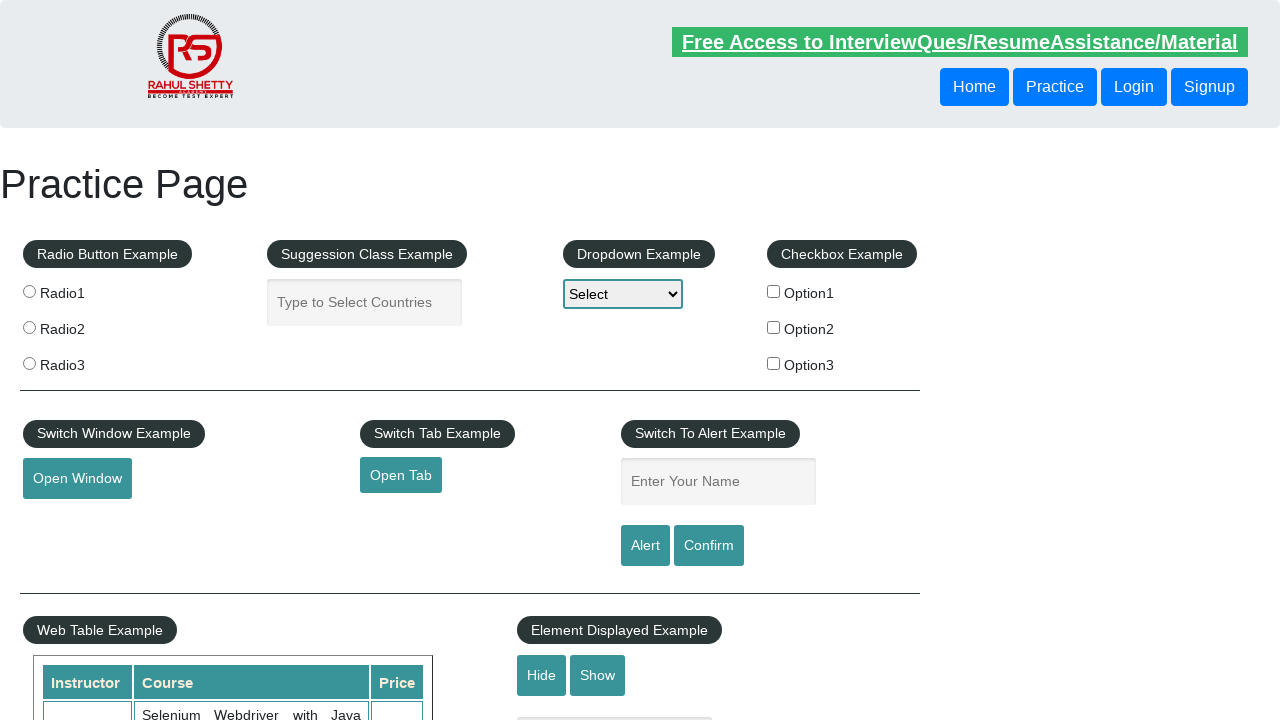

Verified second header is 'Course'
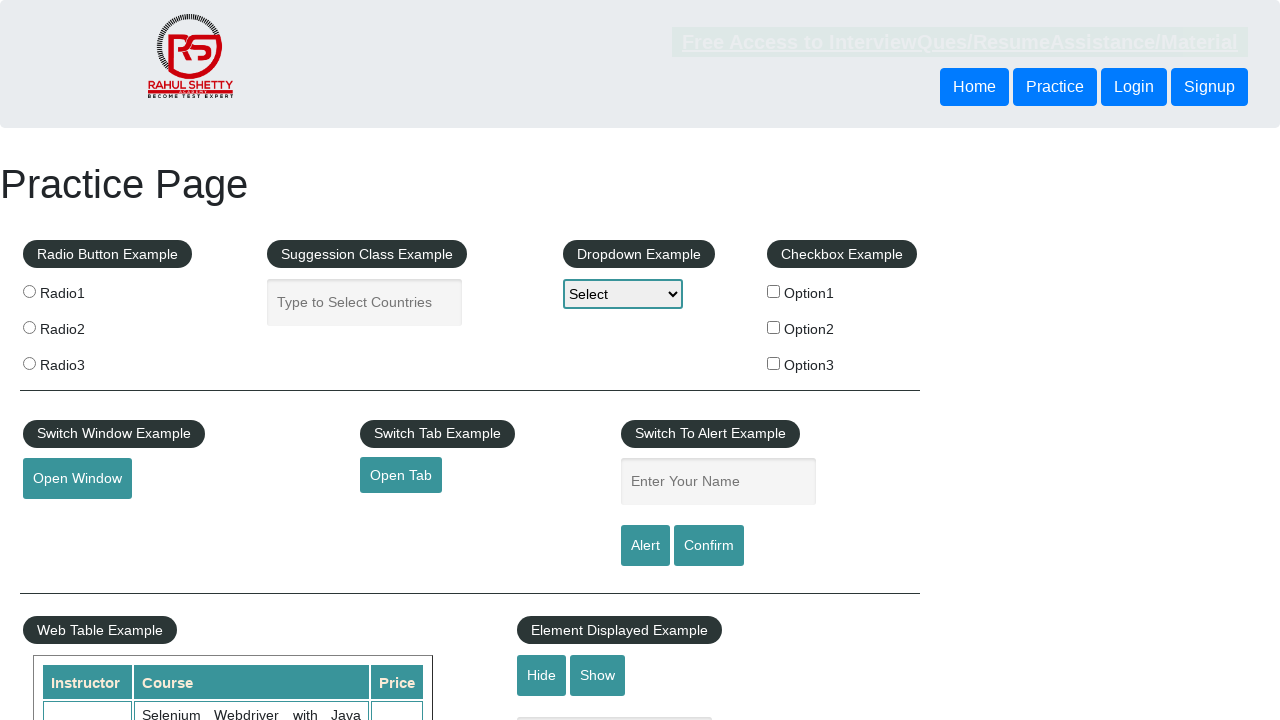

Verified third header is 'Price'
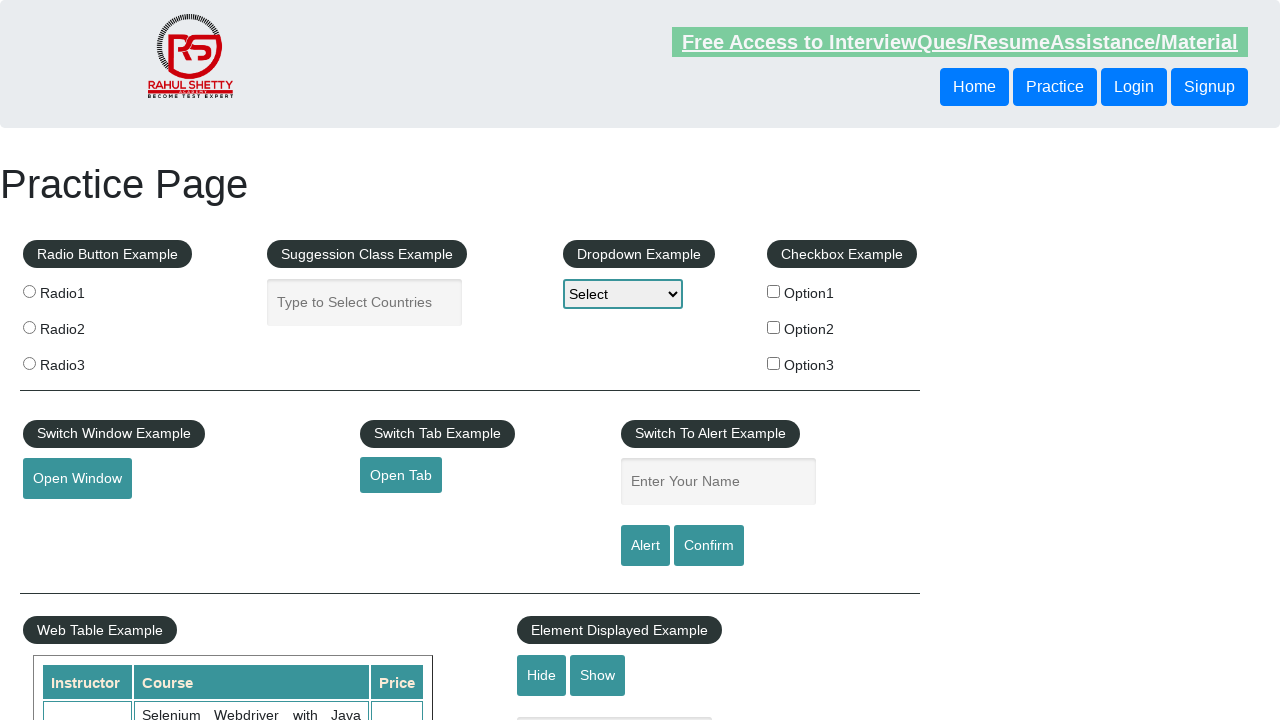

Located course name cell in row 6, column 2
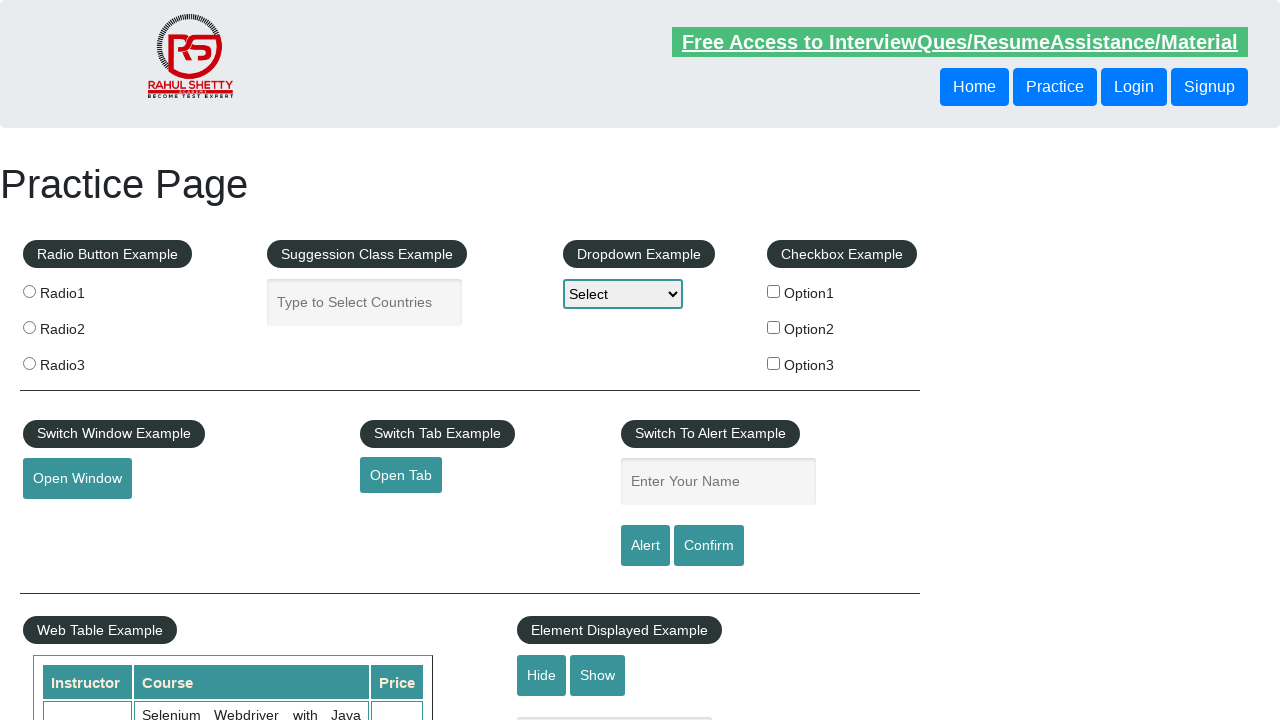

Retrieved text content from course cell: '{column_text}'
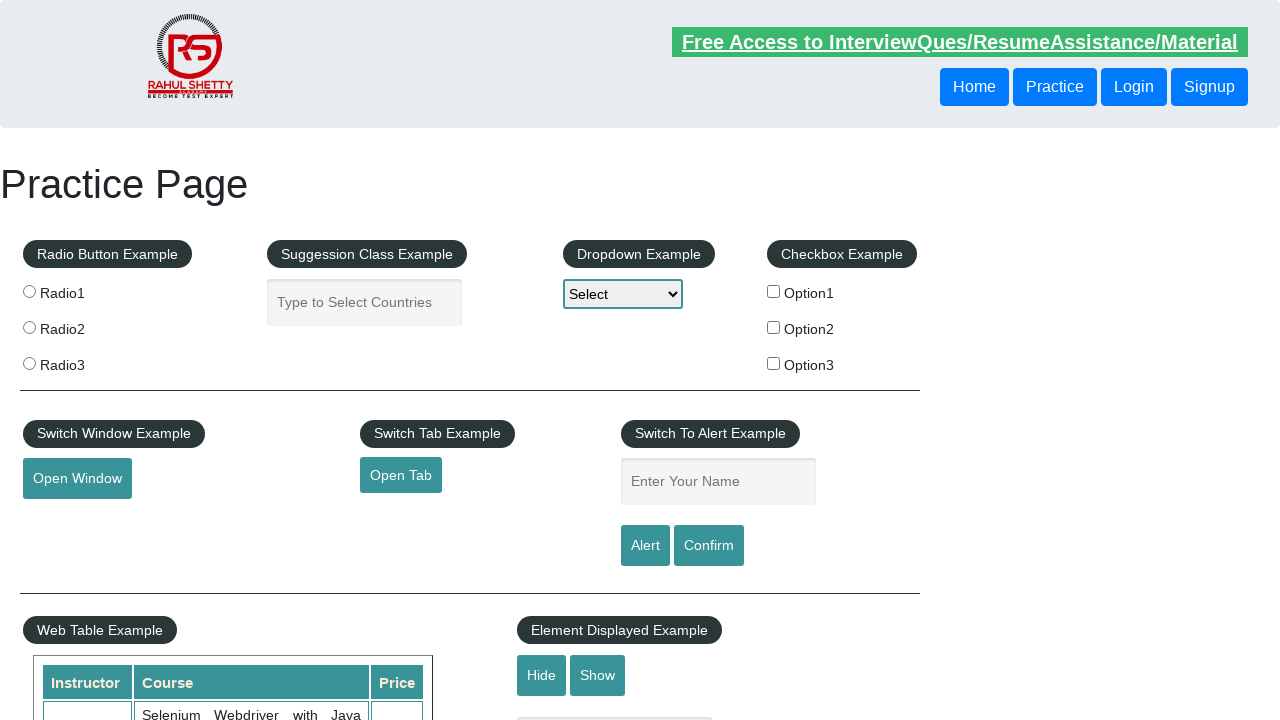

Verified 'JMETER' is present in row 6 course column
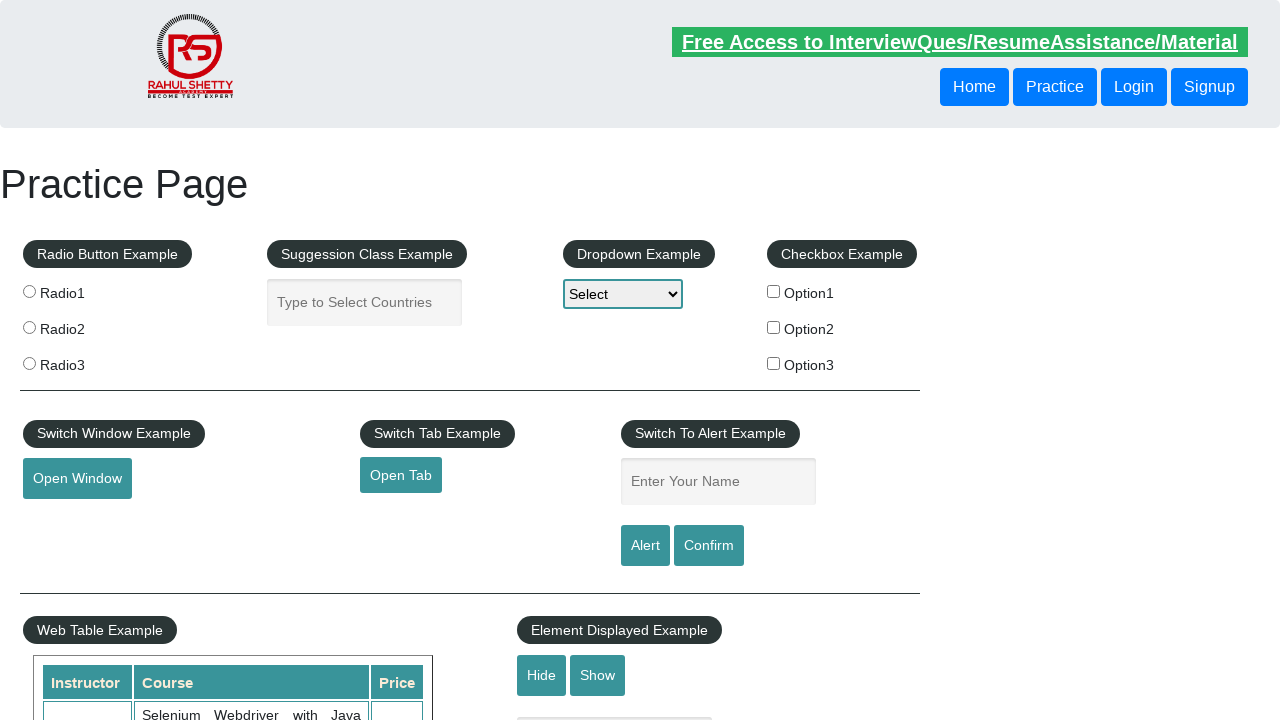

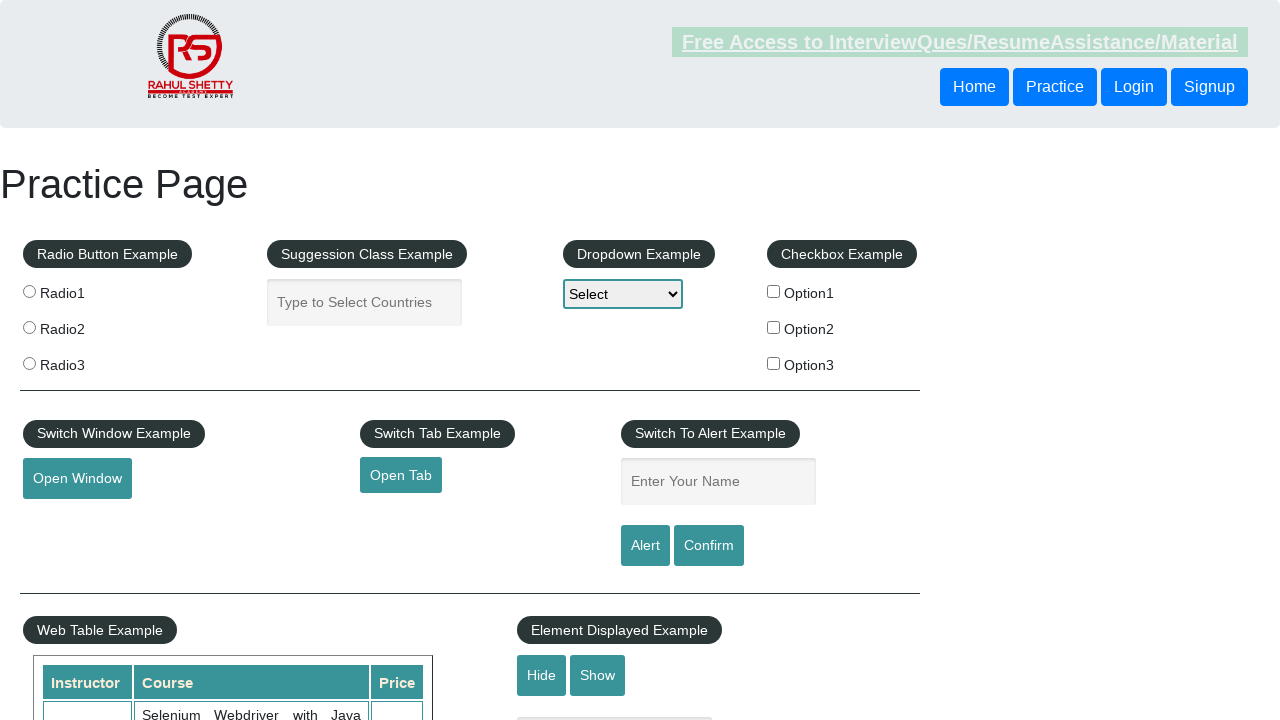